Tests handling of a prompt dialog by triggering it, entering text, and accepting it

Starting URL: http://demo.automationtesting.in/Alerts.html

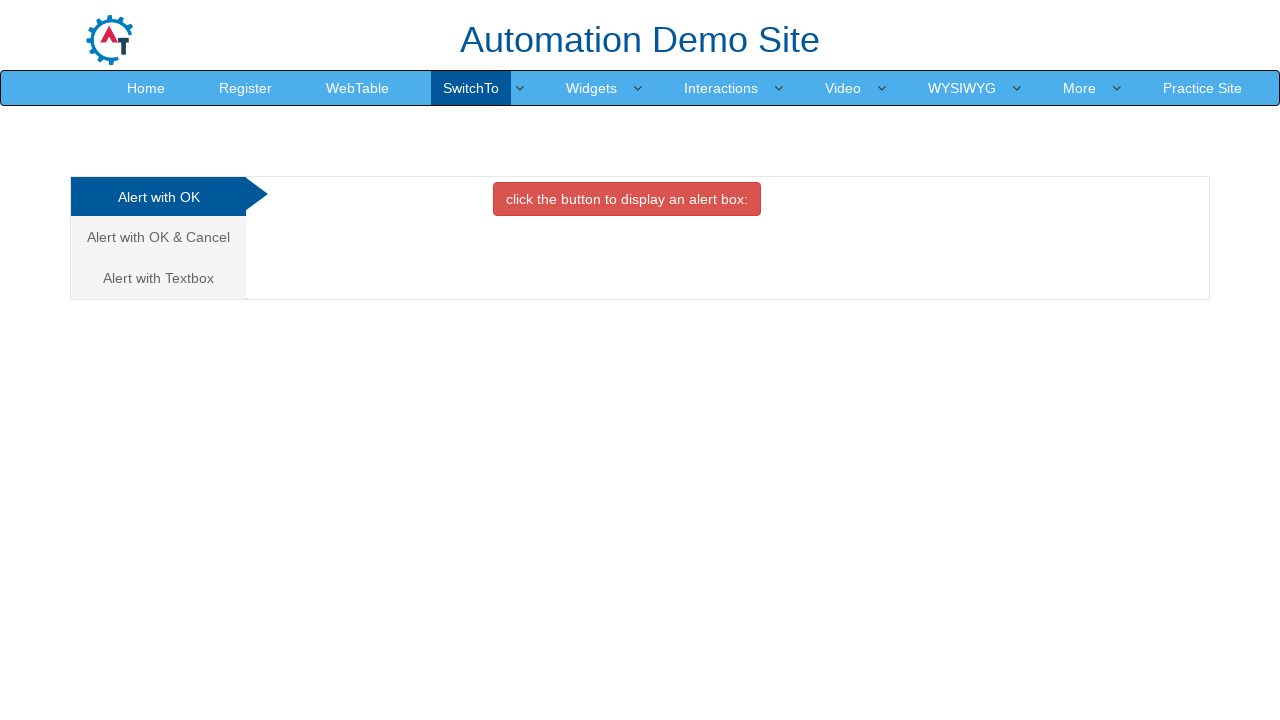

Clicked on 'Alert with Textbox' tab at (158, 278) on text=Alert with Textbox
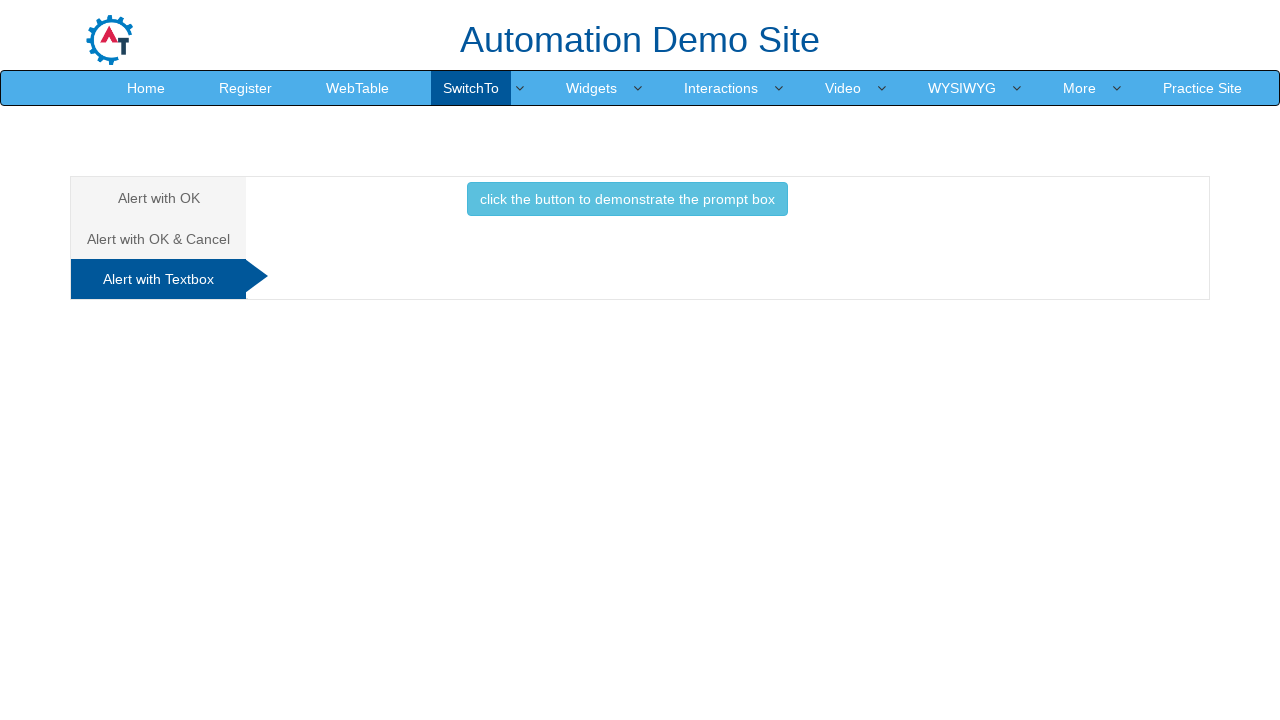

Set up dialog handler to accept prompt with text 'Hi All....I'm Prompt Box field'
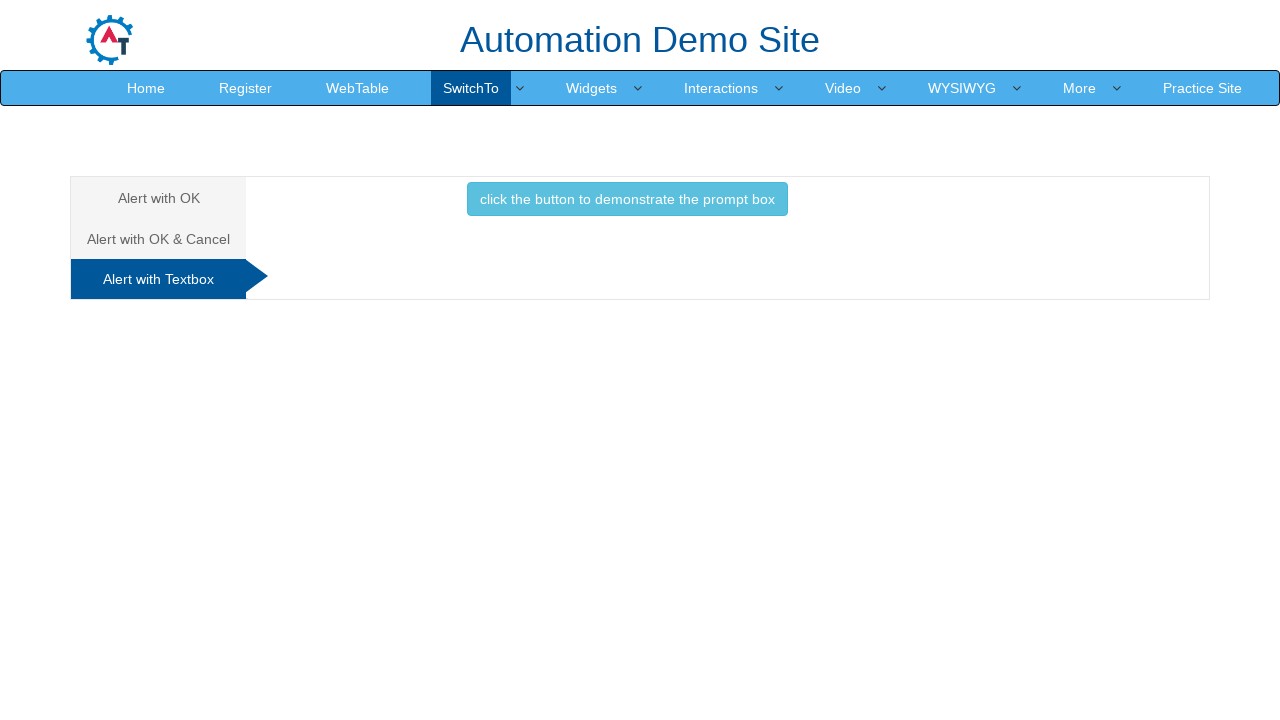

Clicked button to trigger prompt dialog at (627, 199) on button:has-text('click the button to demonstrate the prompt box')
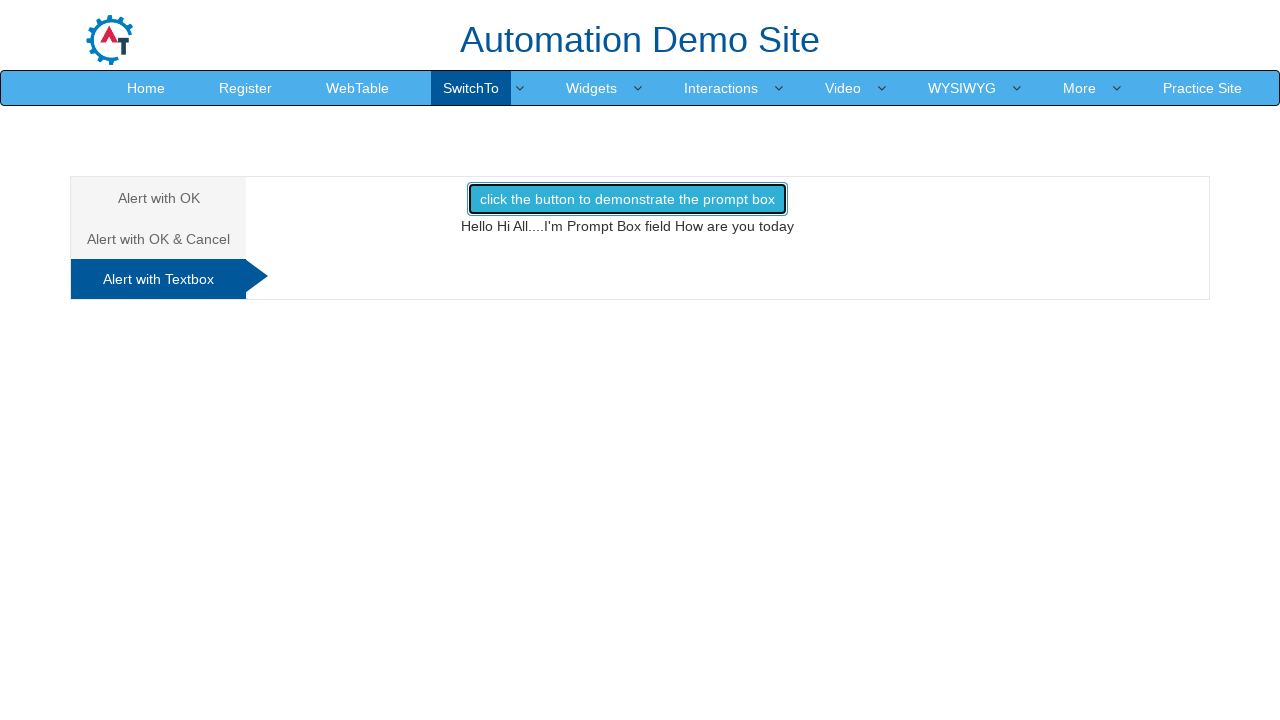

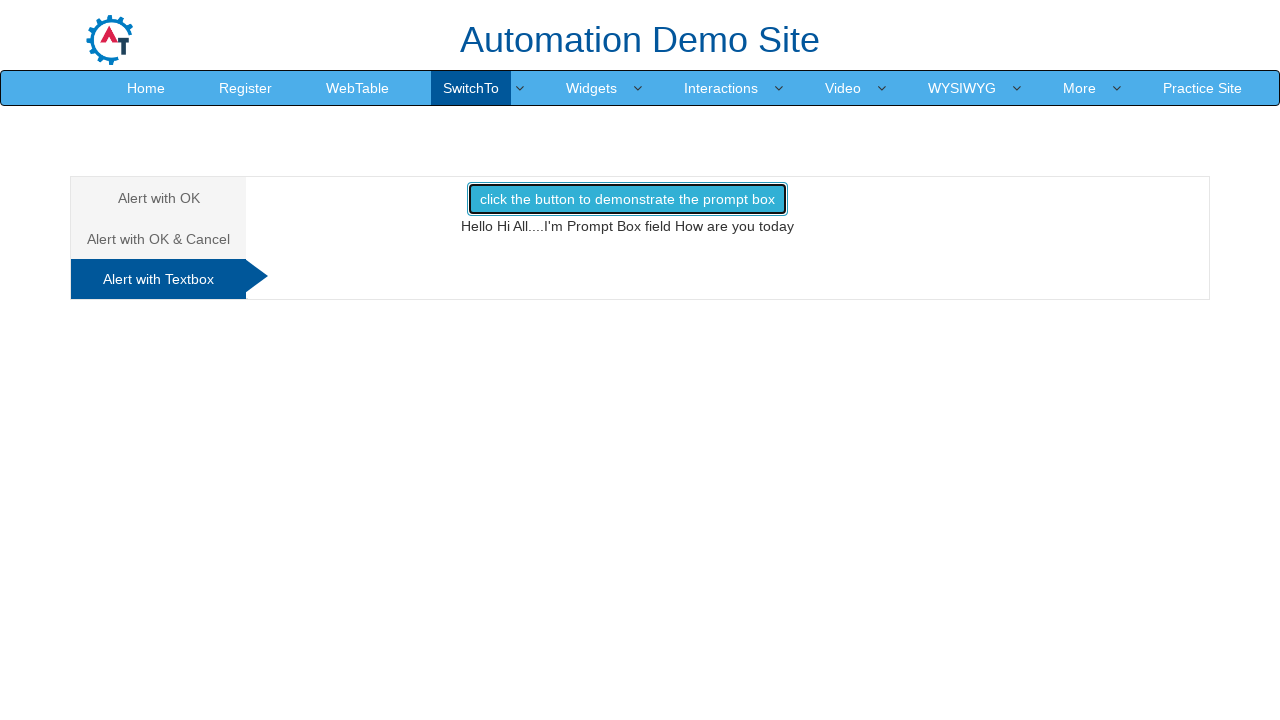